Tests the login form validation by attempting to login with invalid credentials and verifying the error message

Starting URL: https://www.saucedemo.com/

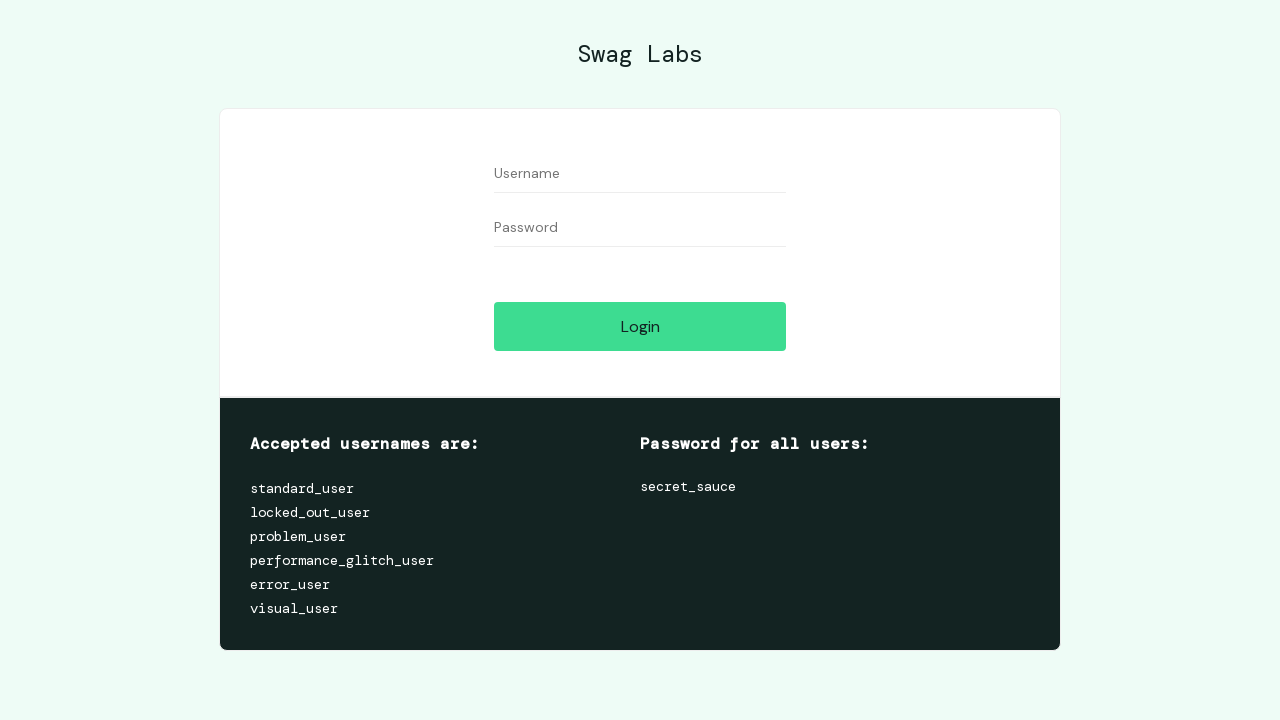

Filled username field with 'standard_user' on #user-name
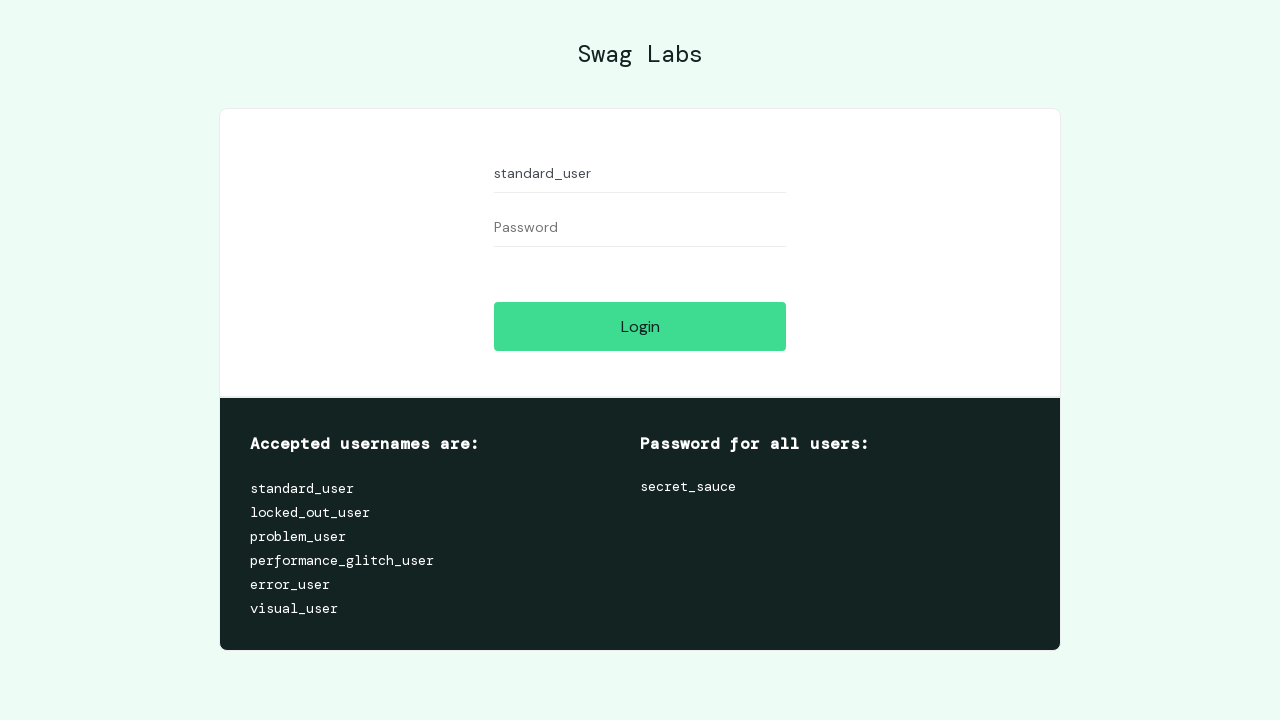

Filled password field with invalid password 'invalid' on #password
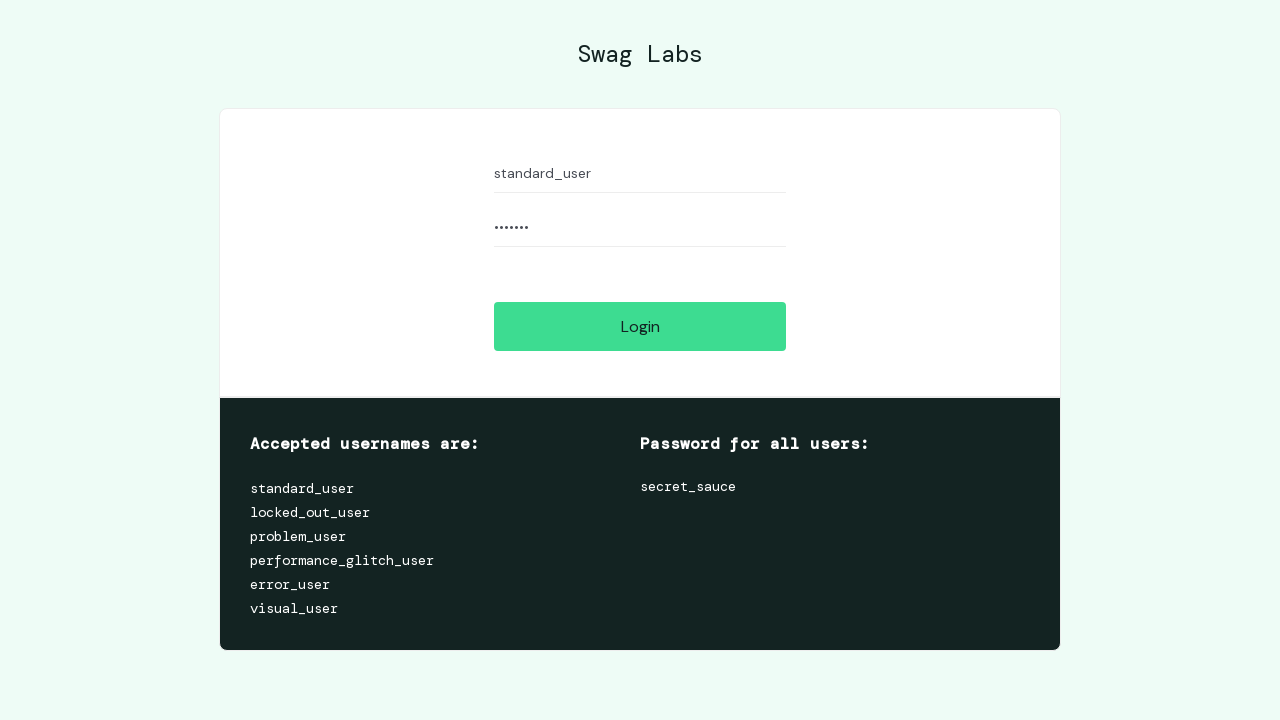

Clicked login button to attempt login at (640, 326) on #login-button
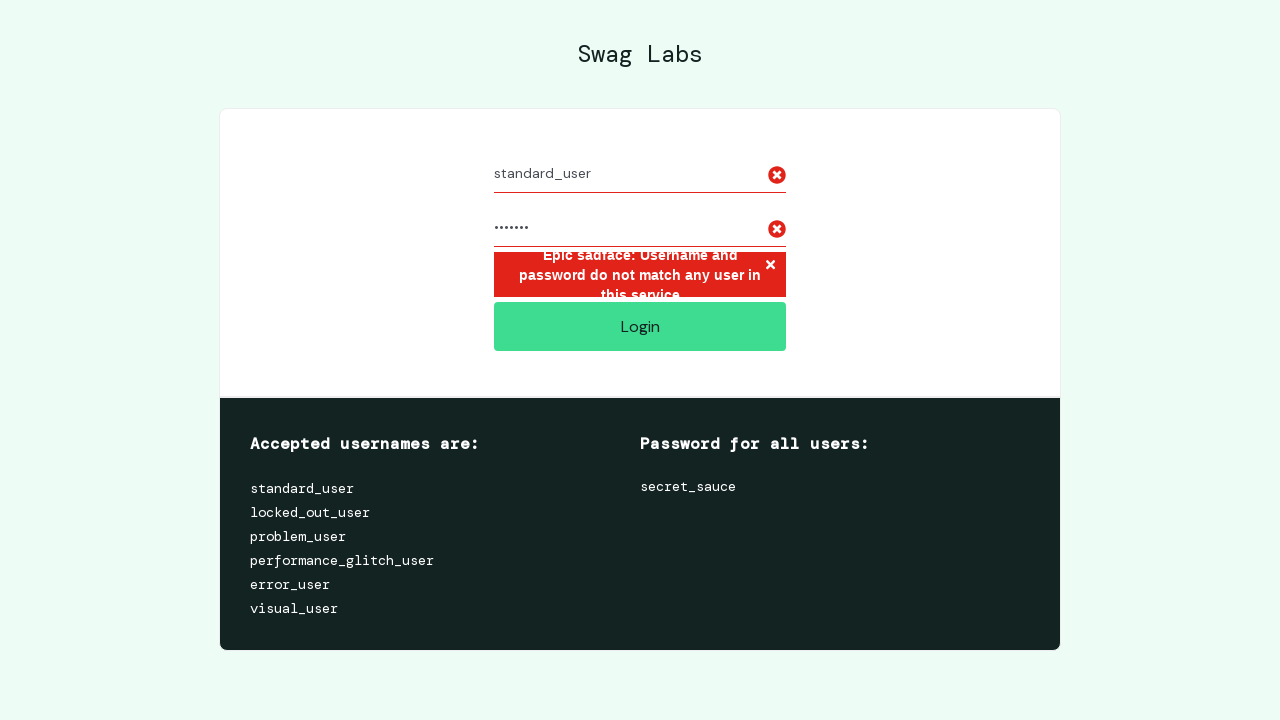

Error message element loaded on page
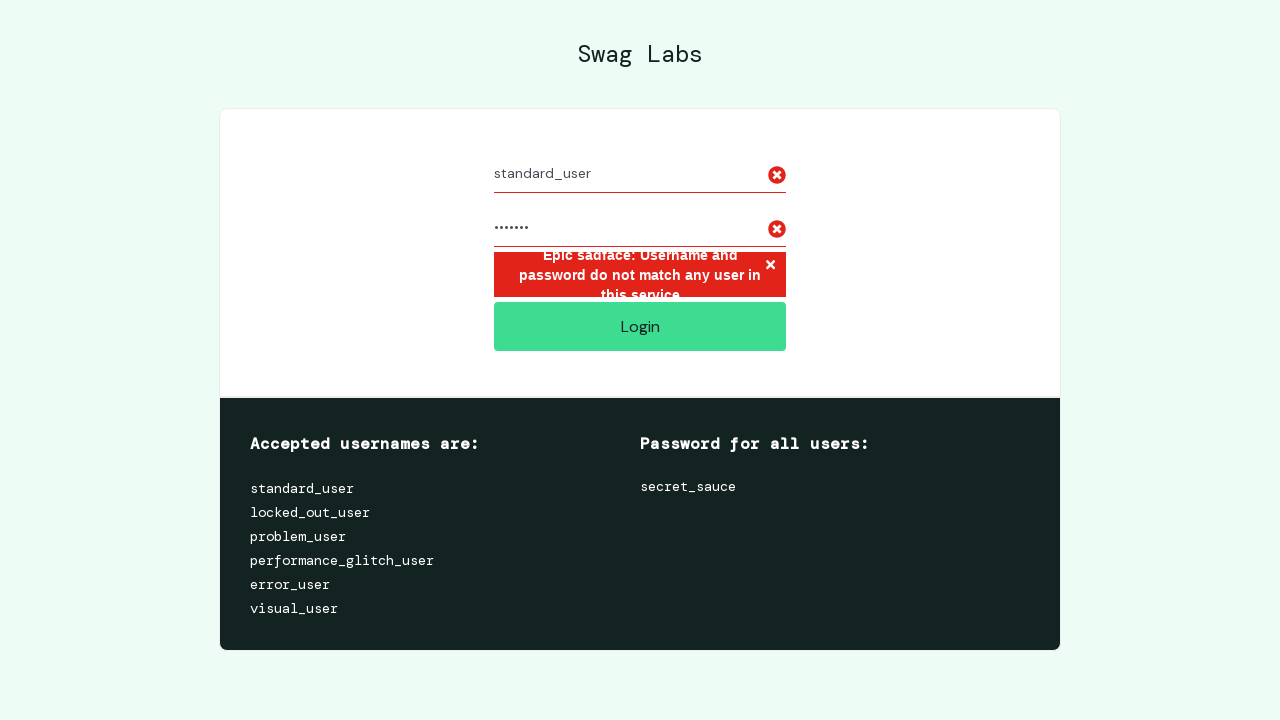

Retrieved error message text content
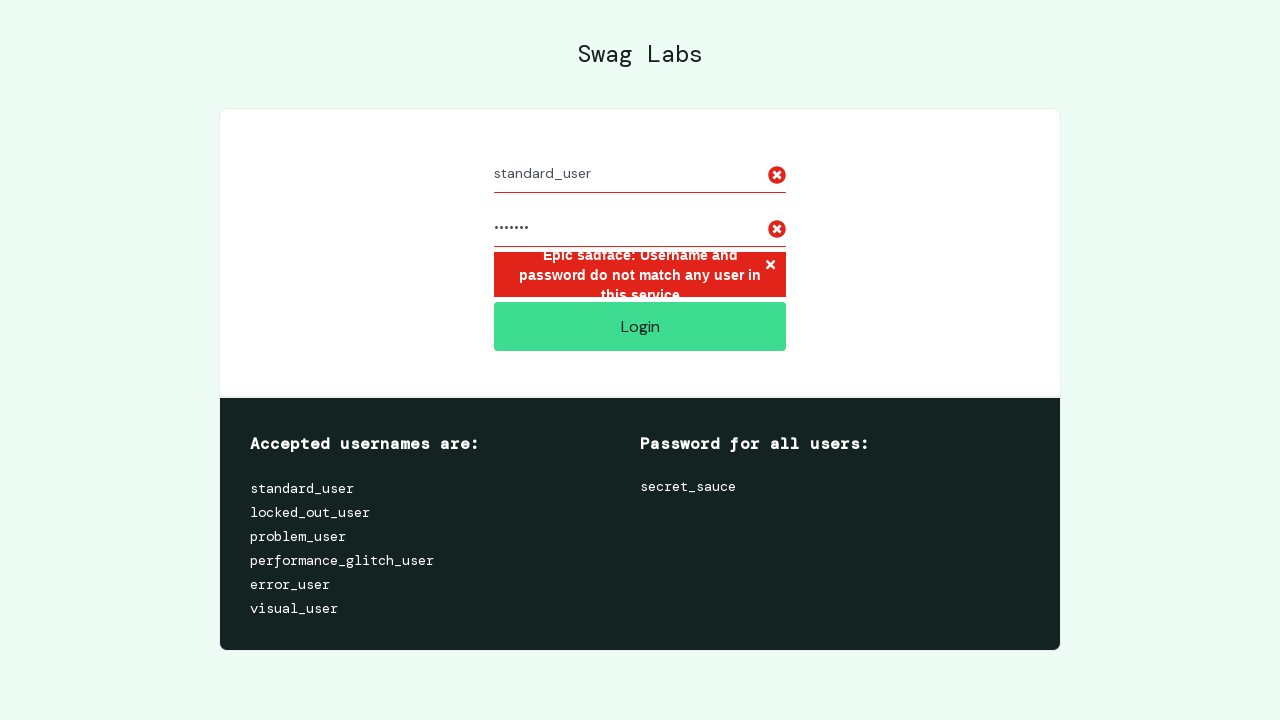

Verified error message matches expected text: 'Epic sadface: Username and password do not match any user in this service'
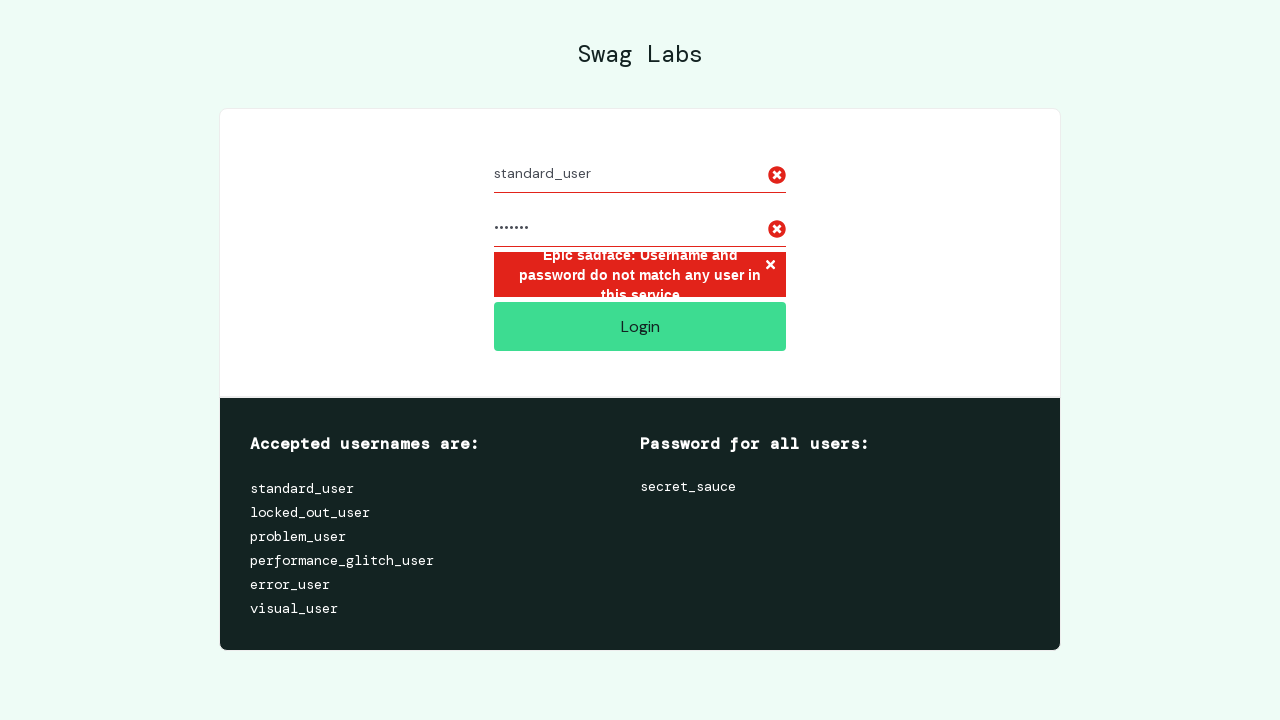

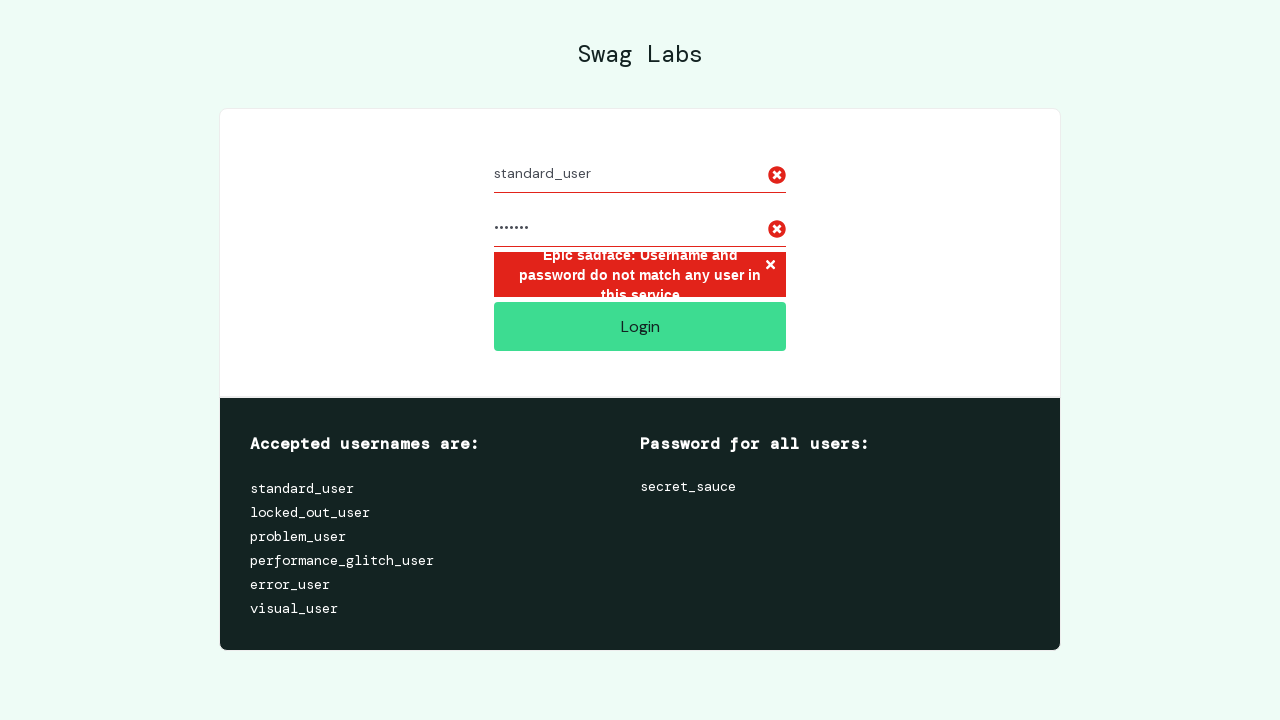